Fills out a demo registration/contact form with personal information including name, gender, date of birth, address, email, password, company, role selection, and a comment, then submits the form.

Starting URL: https://katalon-test.s3.amazonaws.com/demo-aut/dist/html/form.html

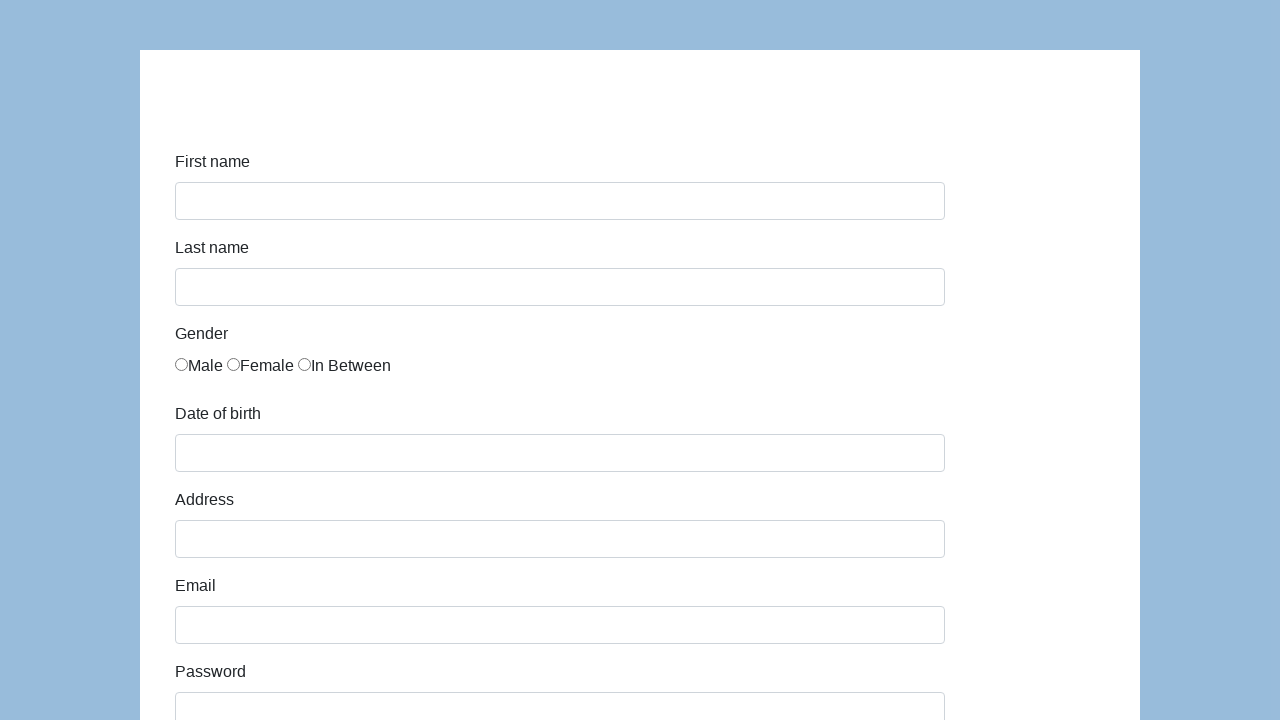

Filled first name field with 'Karol' on #first-name
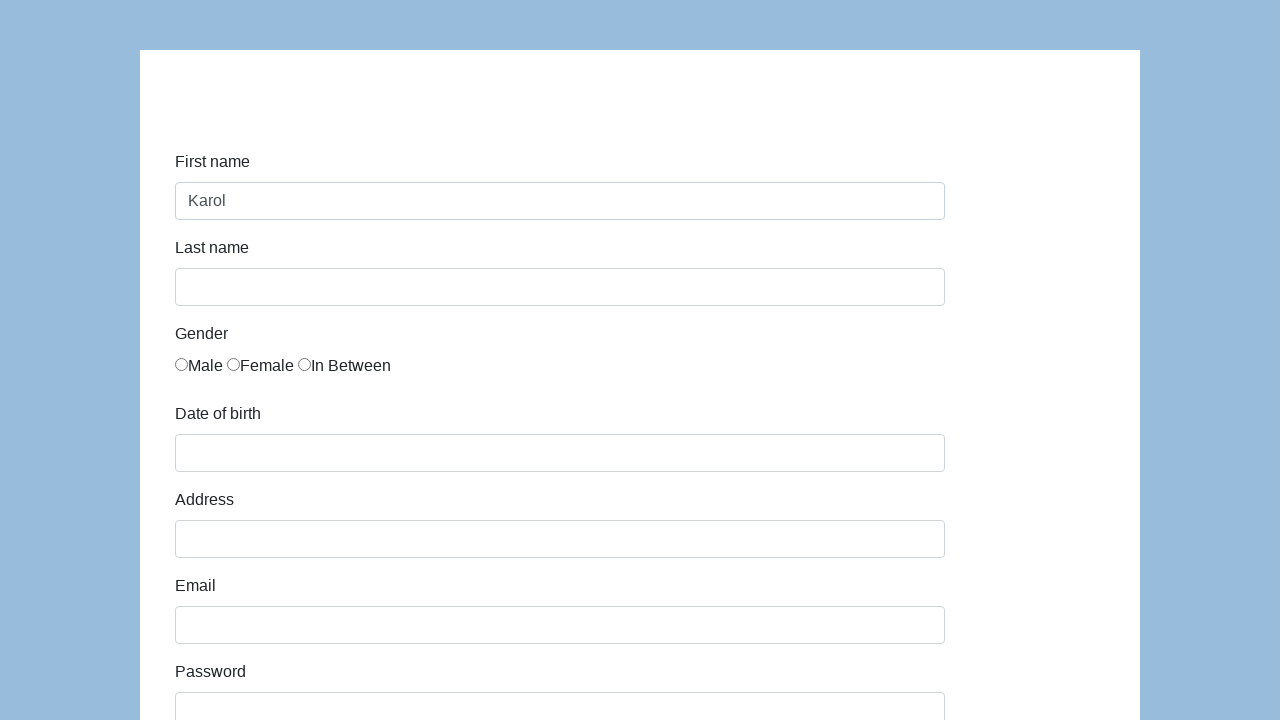

Filled last name field with 'Kowalski' on #last-name
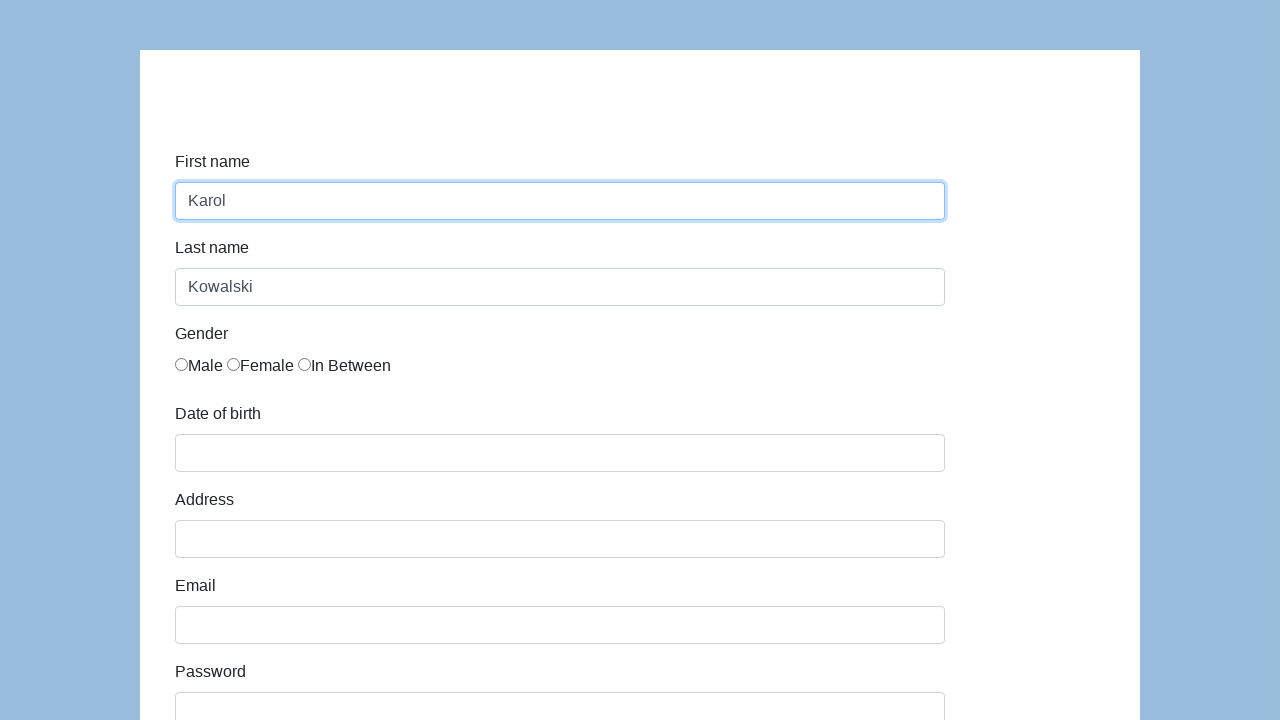

Selected Male gender option at (182, 364) on input[name='gender'] >> nth=0
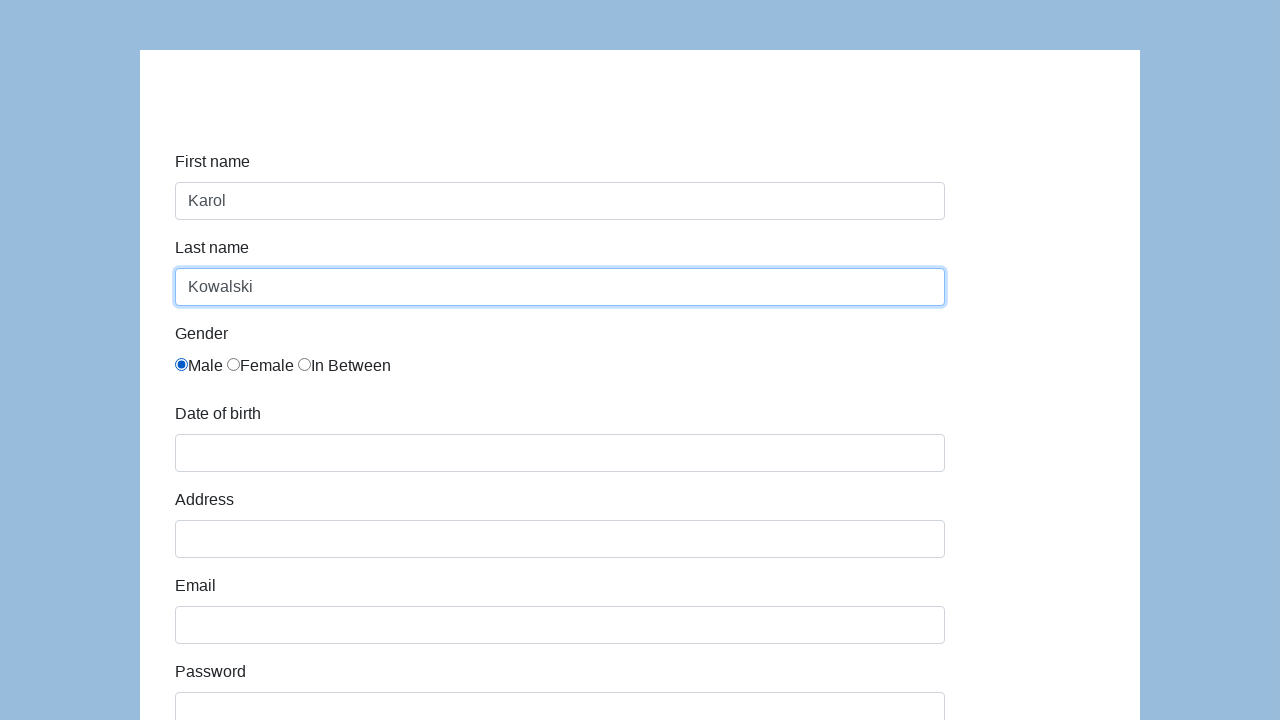

Filled date of birth field with '05/22/2010' on #dob
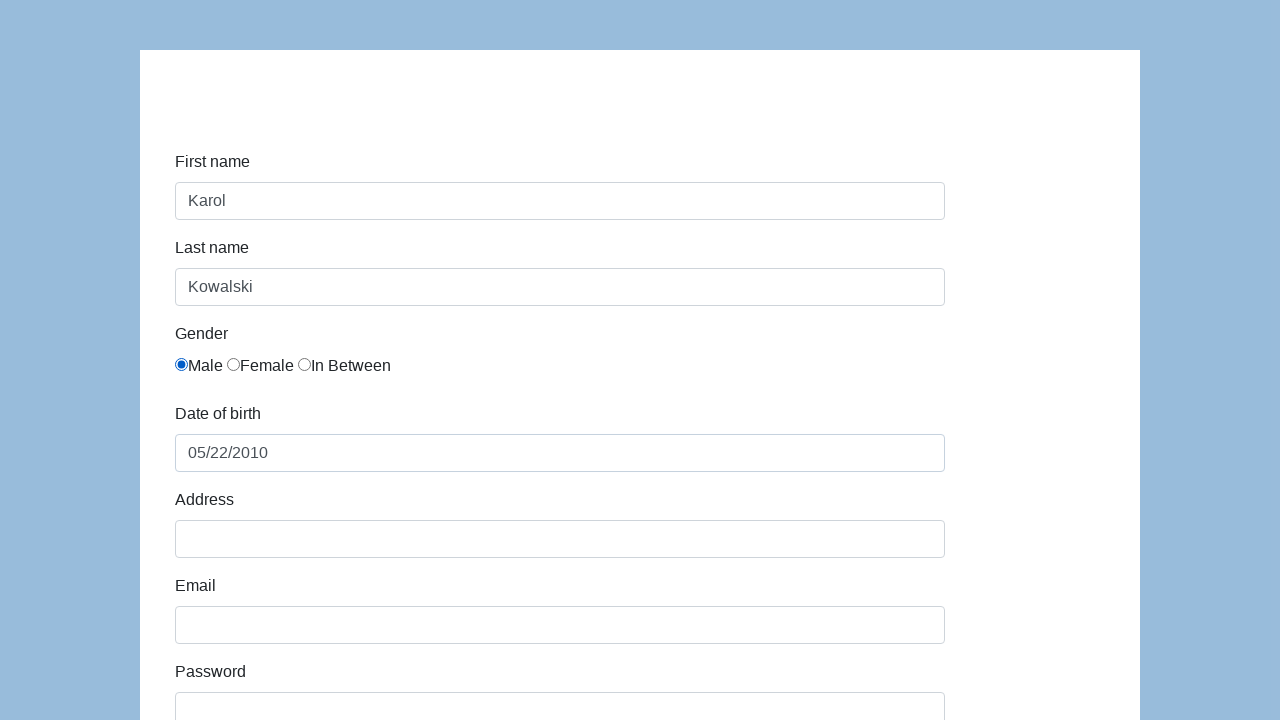

Filled address field with 'Prosta 51' on #address
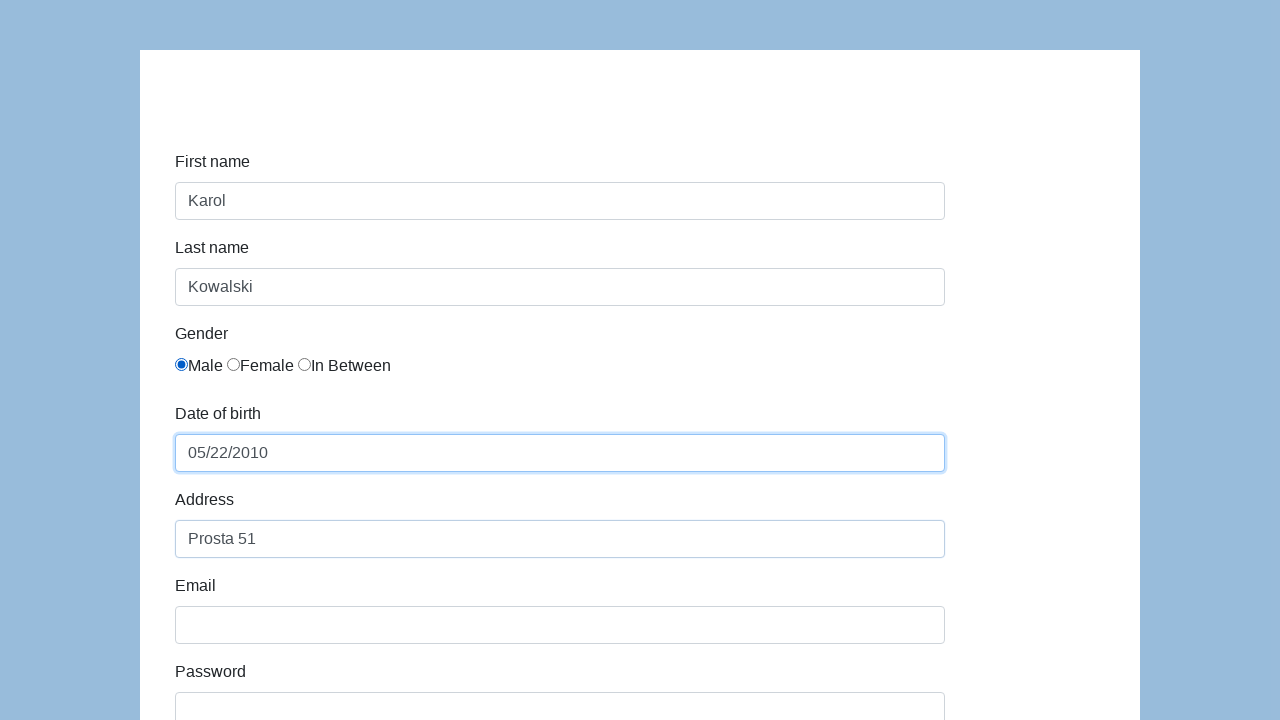

Filled email field with 'karol.kowalski@mailinator.com' on #email
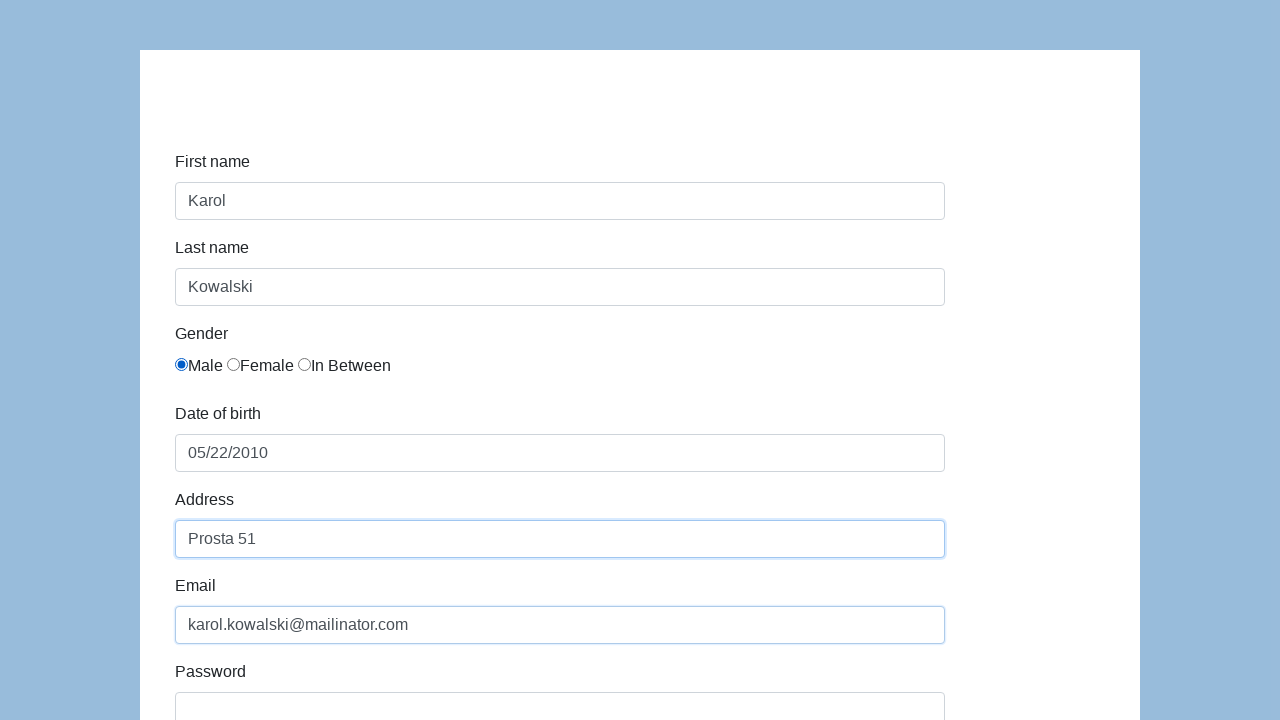

Filled password field with 'Pass123' on #password
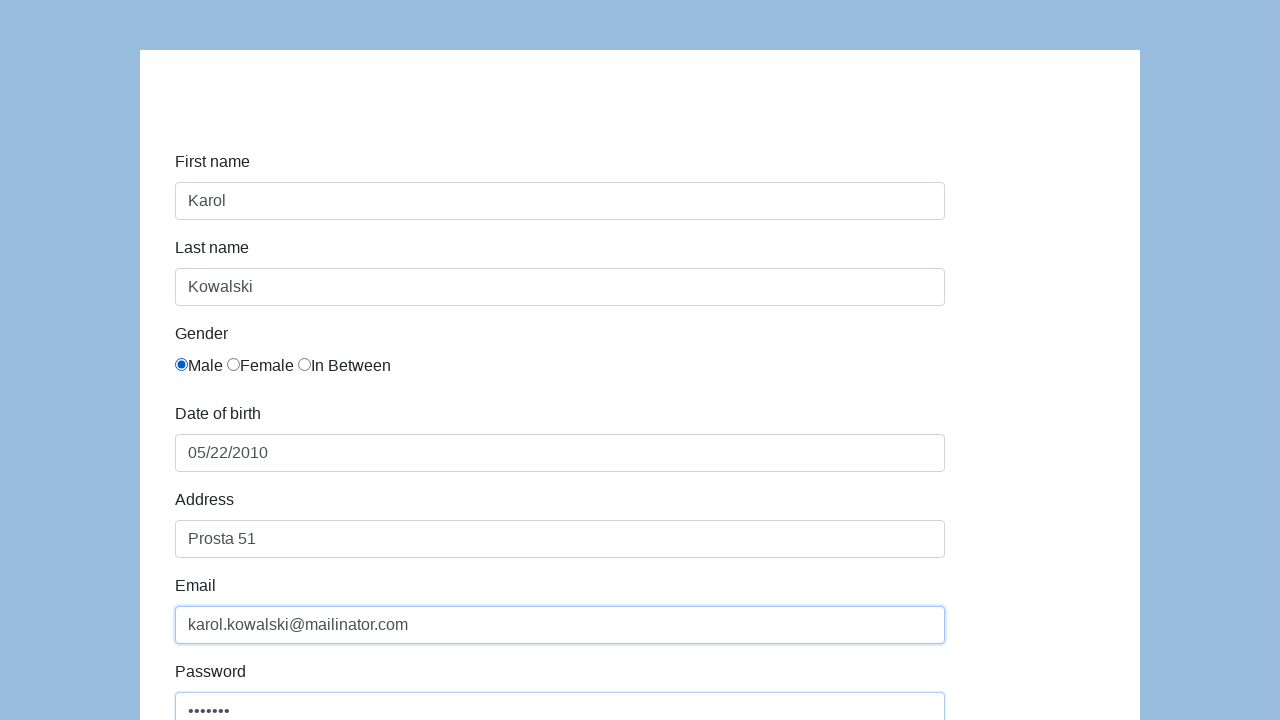

Filled company field with 'Coders Lab' on #company
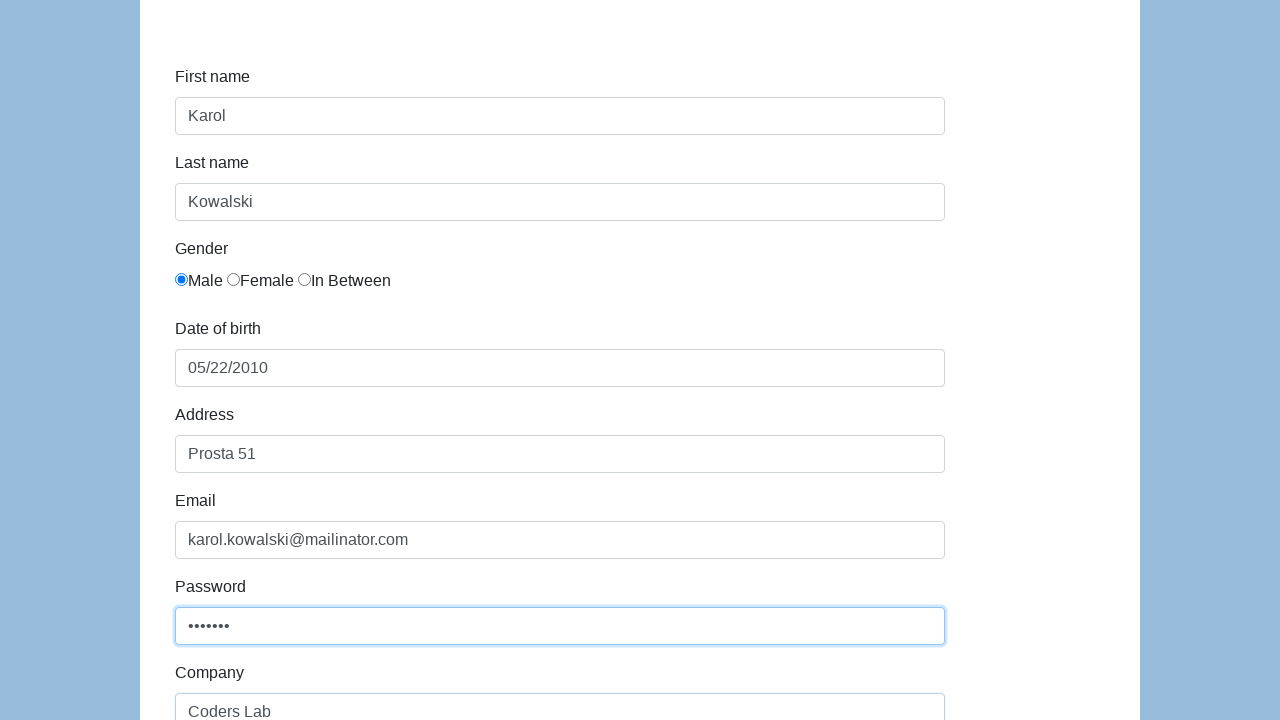

Selected 'Manager' role from dropdown on #role
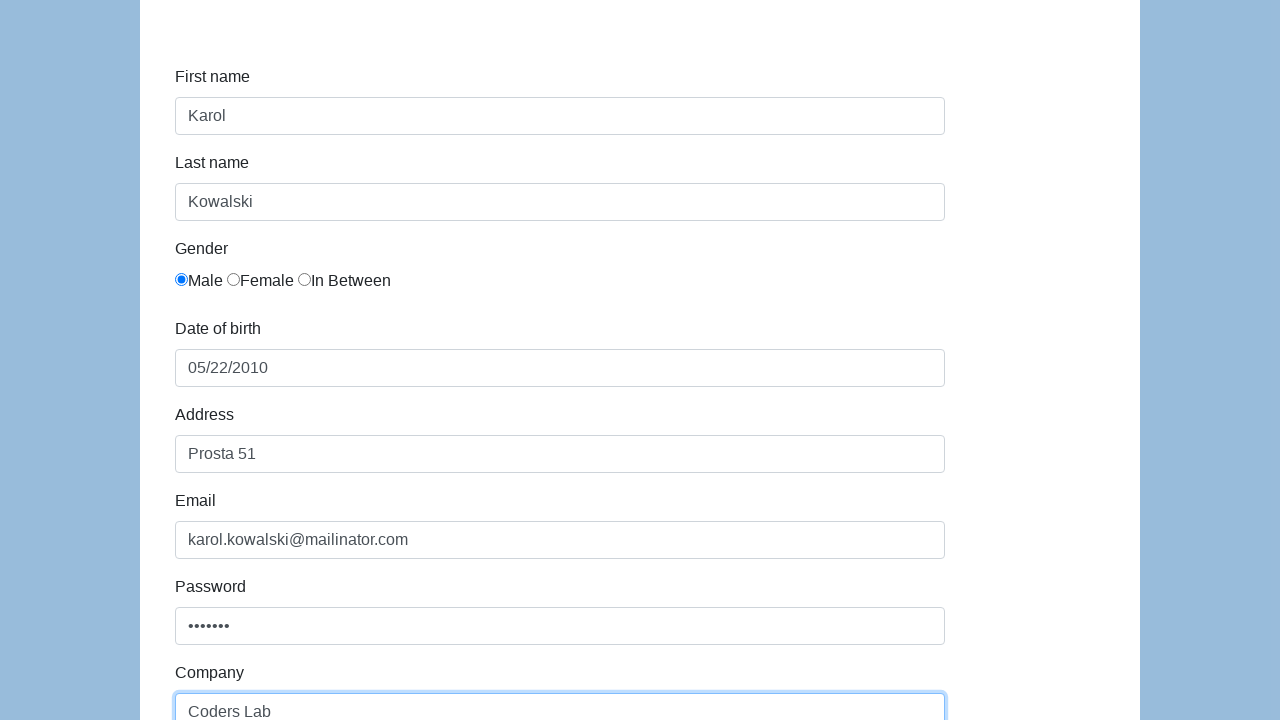

Filled comment field with 'To jest mój pierwszy automat testowy' on #comment
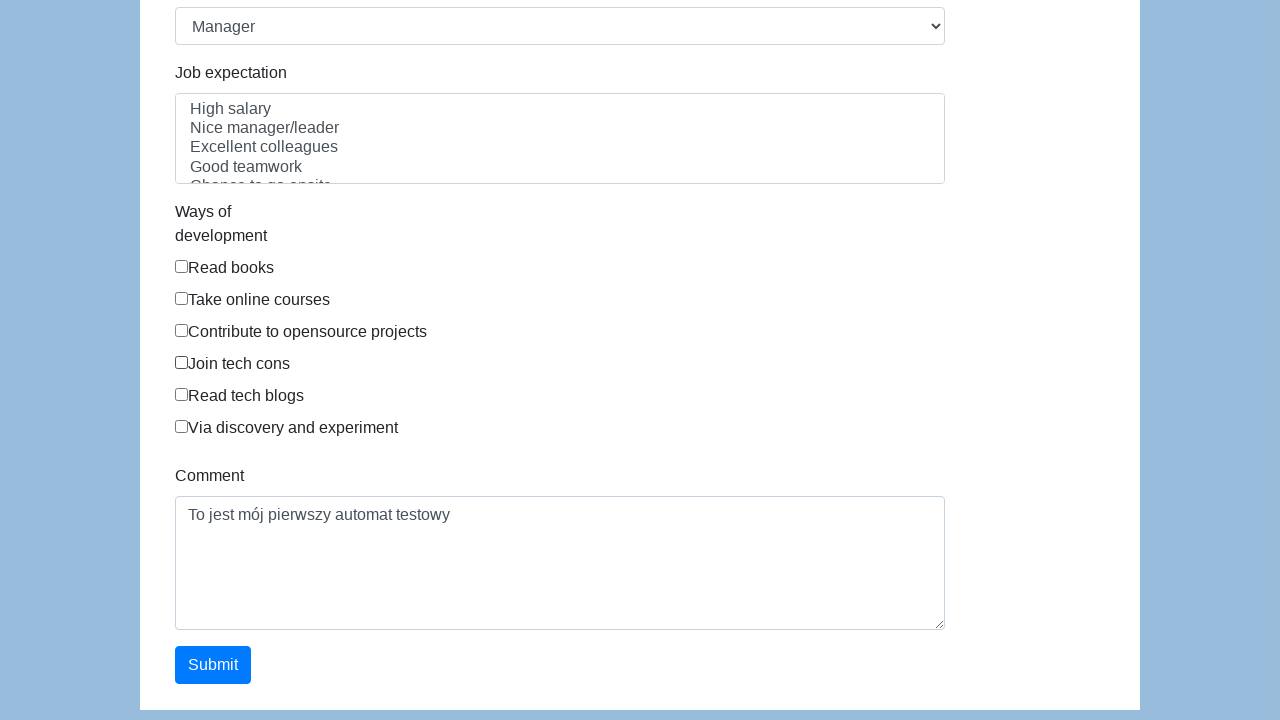

Clicked submit button to submit the form at (213, 665) on #submit
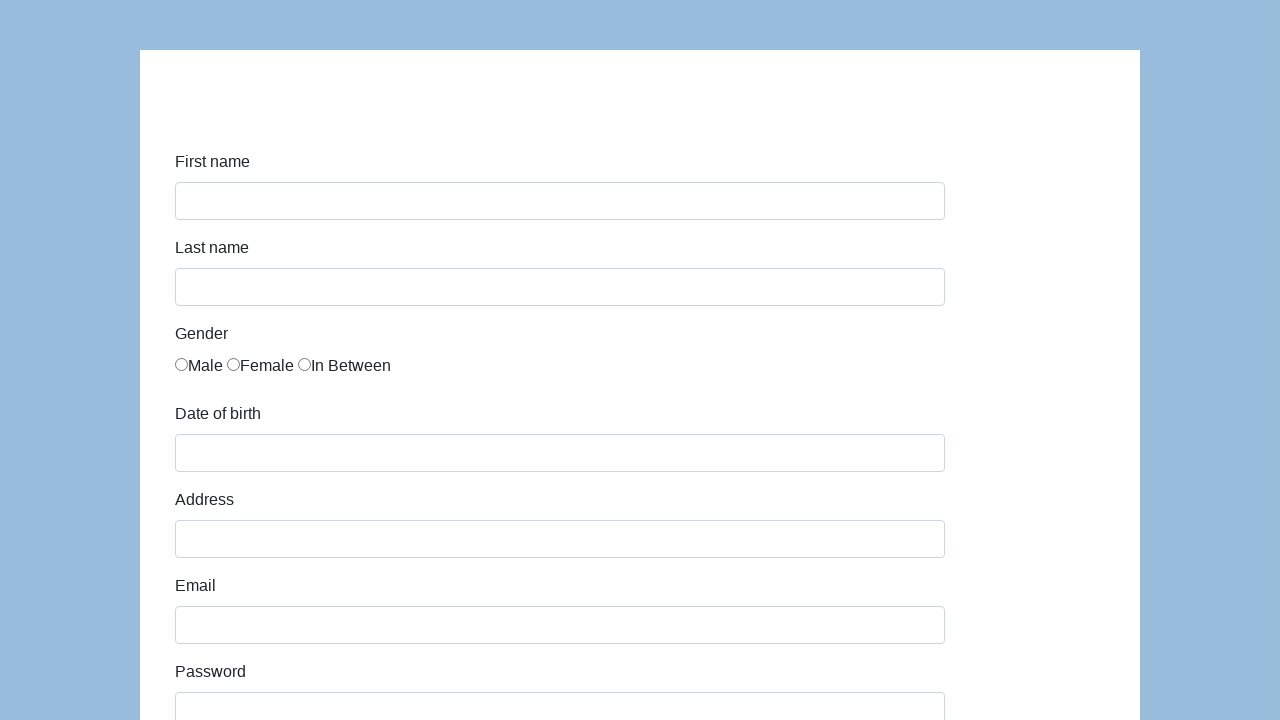

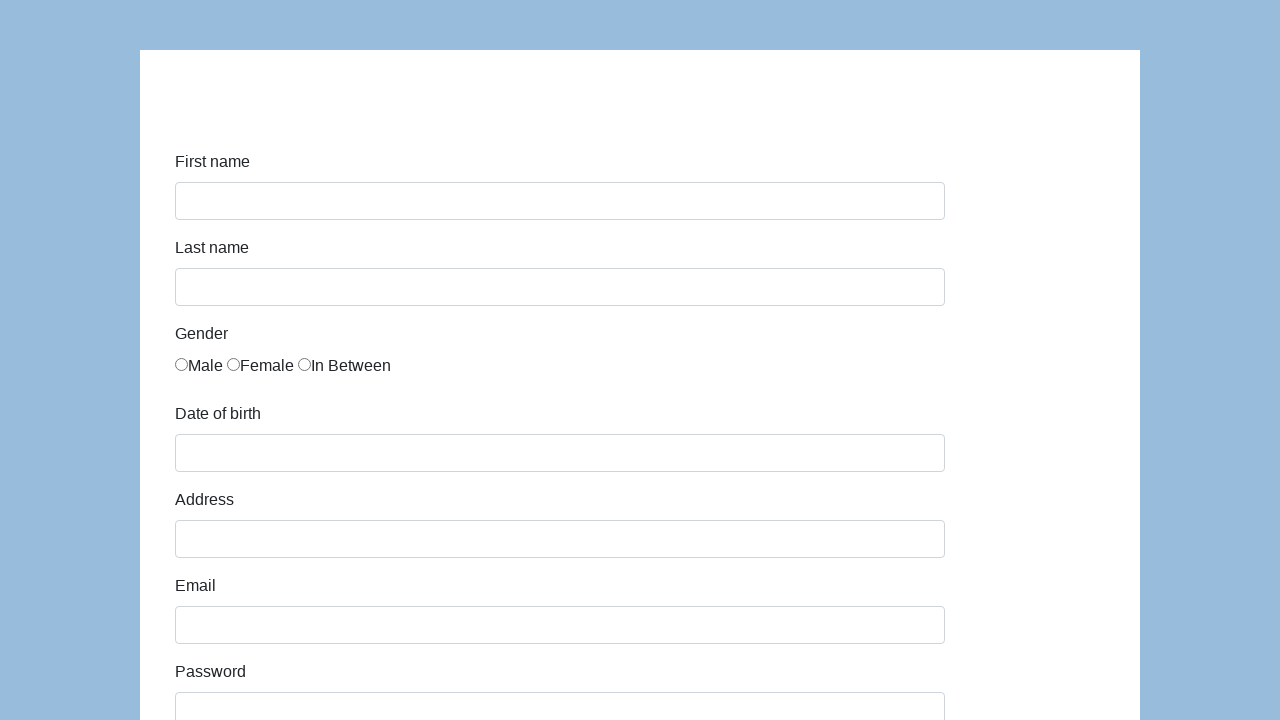